Tests dropdown selection functionality by selecting an option from a simple dropdown menu using index-based selection.

Starting URL: https://practice.cydeo.com/dropdown

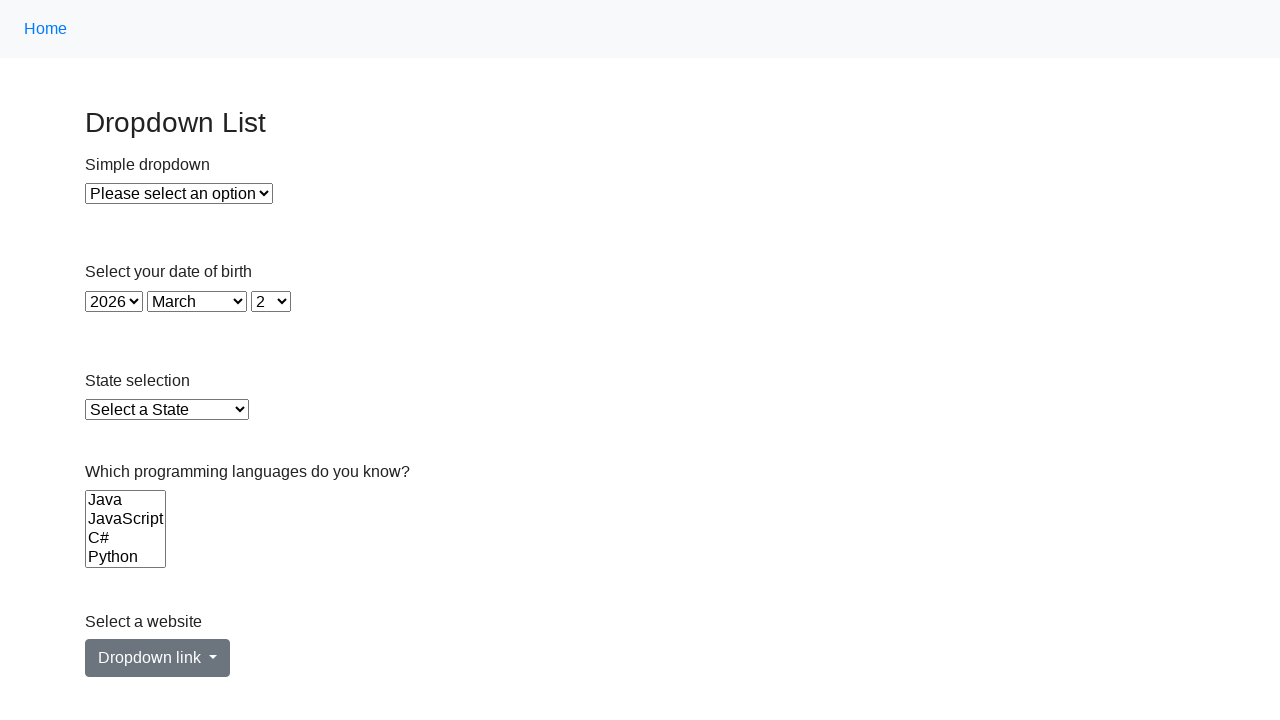

Located the dropdown element with id 'dropdown'
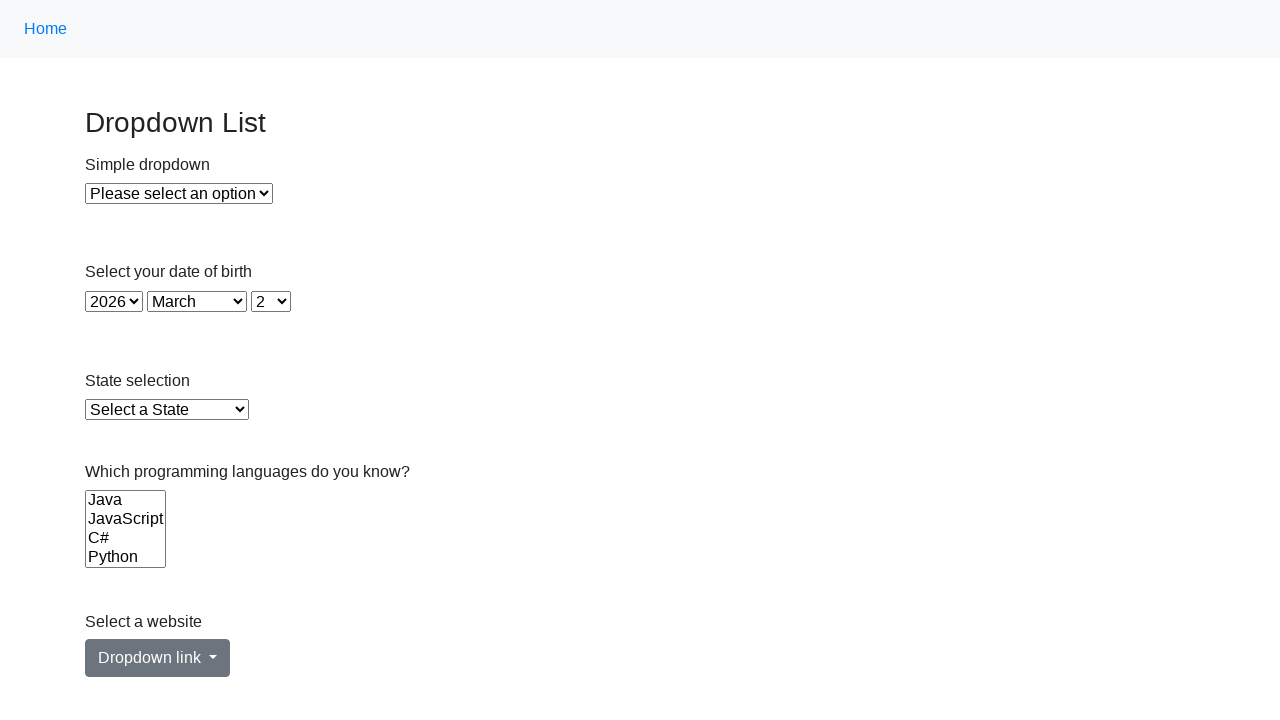

Selected option at index 2 from the dropdown menu on xpath=//select[@id='dropdown']
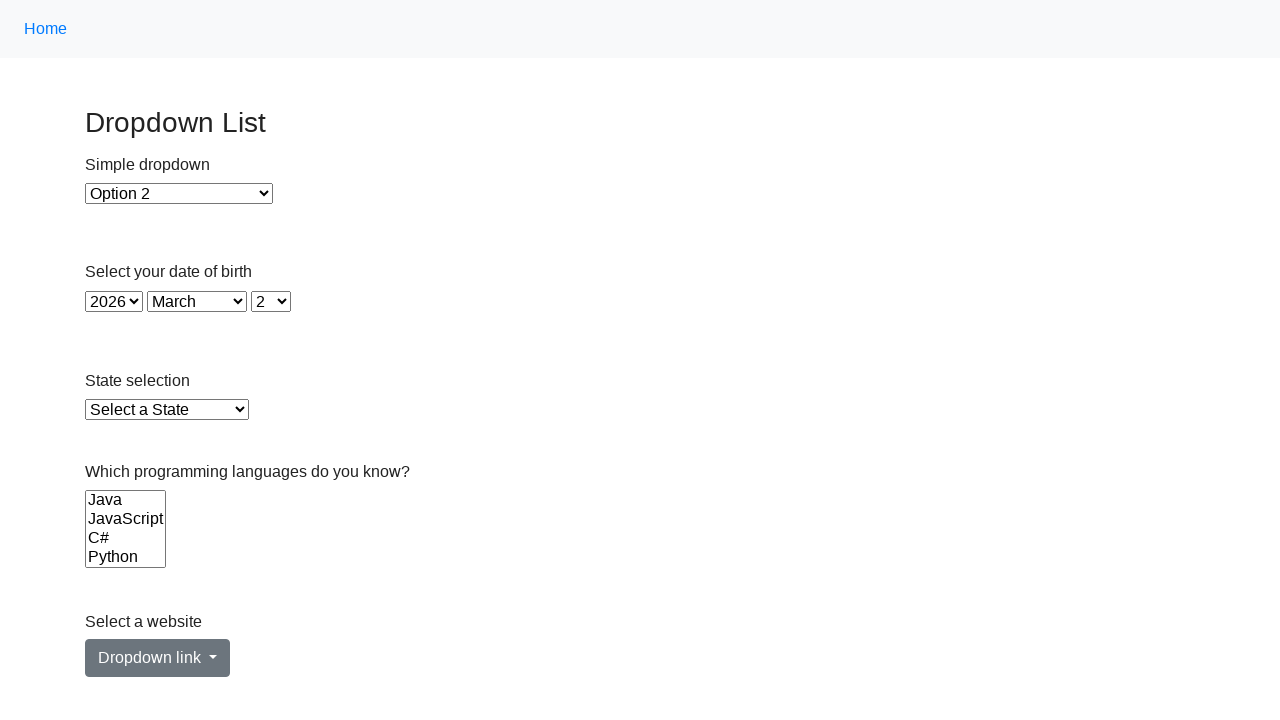

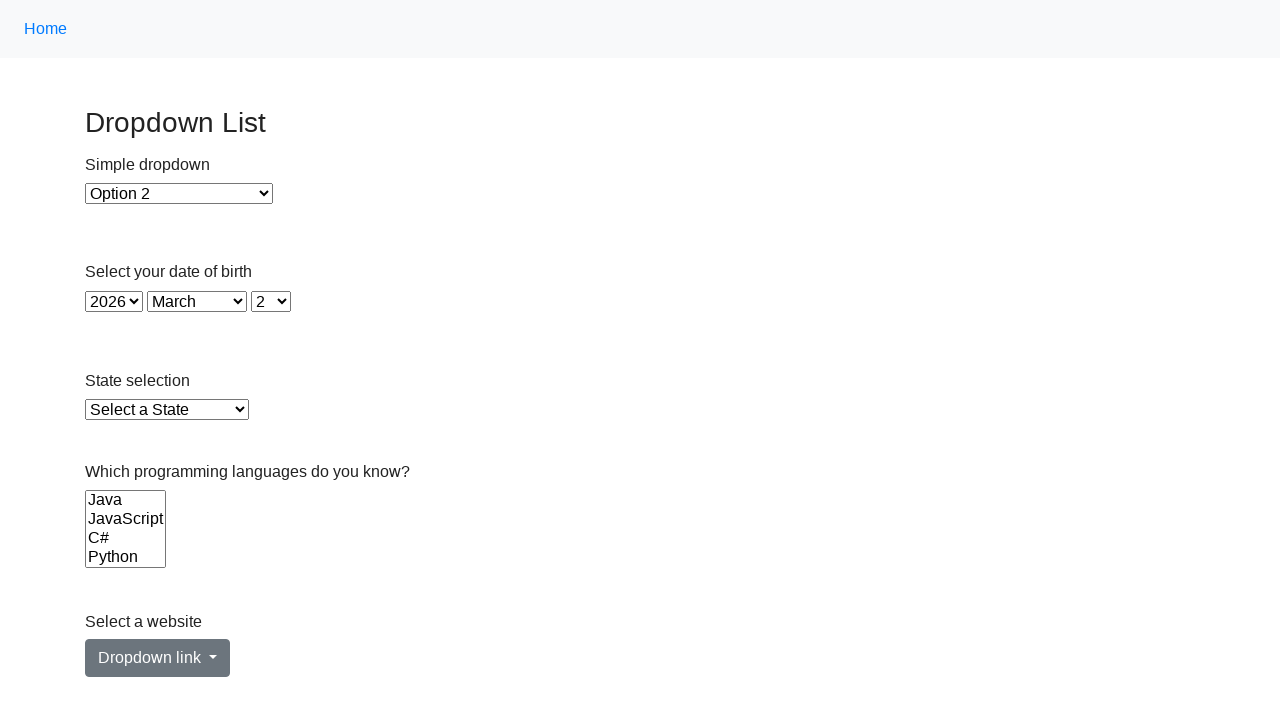